Tests drag and drop functionality by dragging element A onto element B and verifying positions changed

Starting URL: https://the-internet.herokuapp.com/

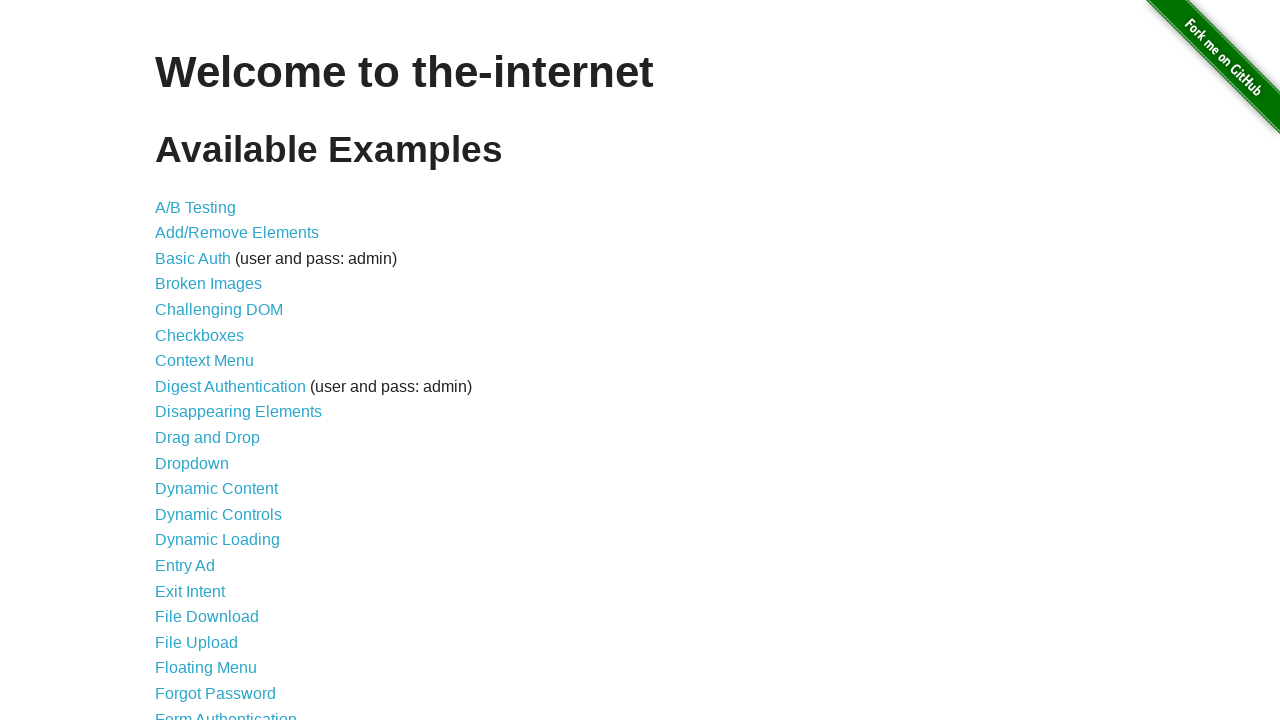

Clicked on Drag and Drop link at (208, 438) on a[href='/drag_and_drop']
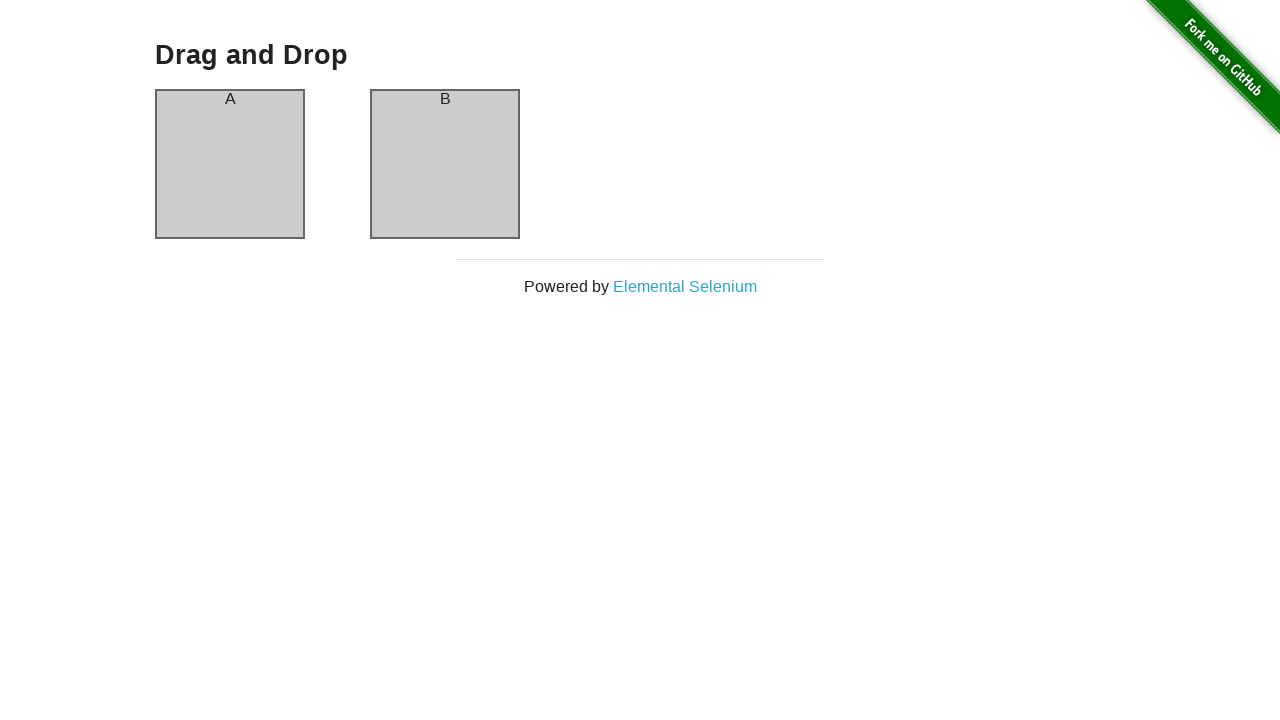

Dragged element A onto element B at (445, 164)
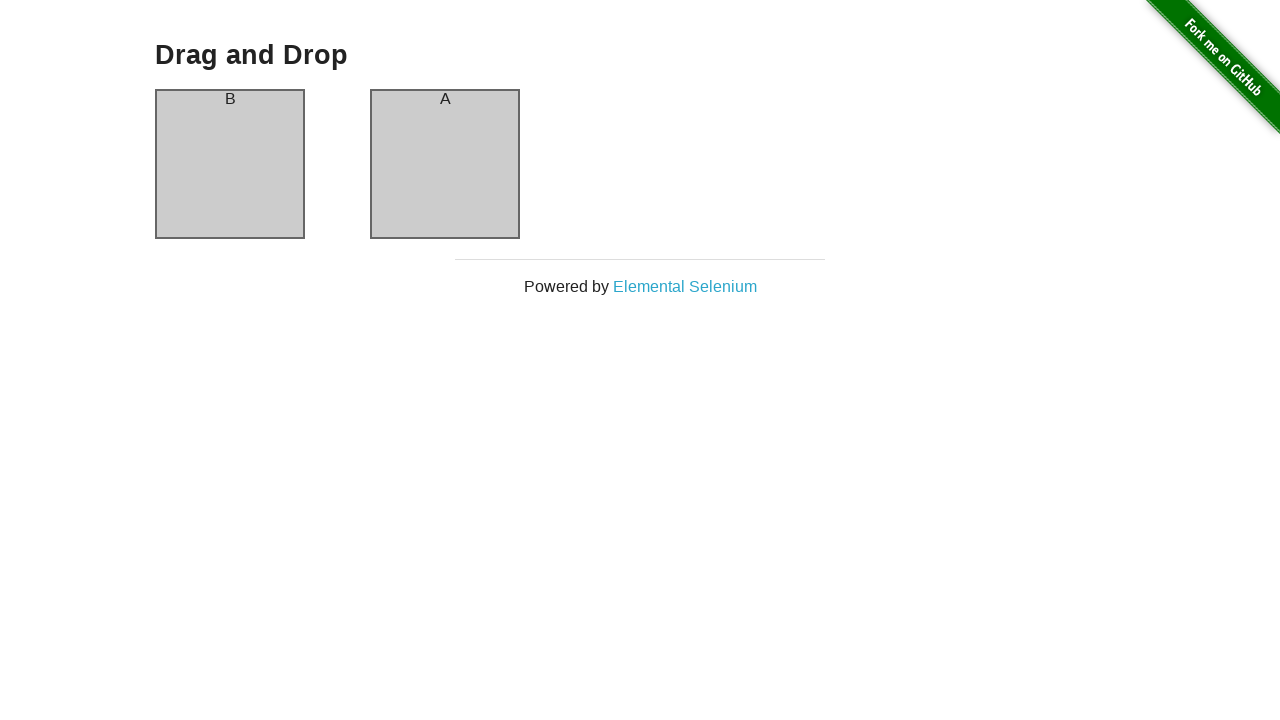

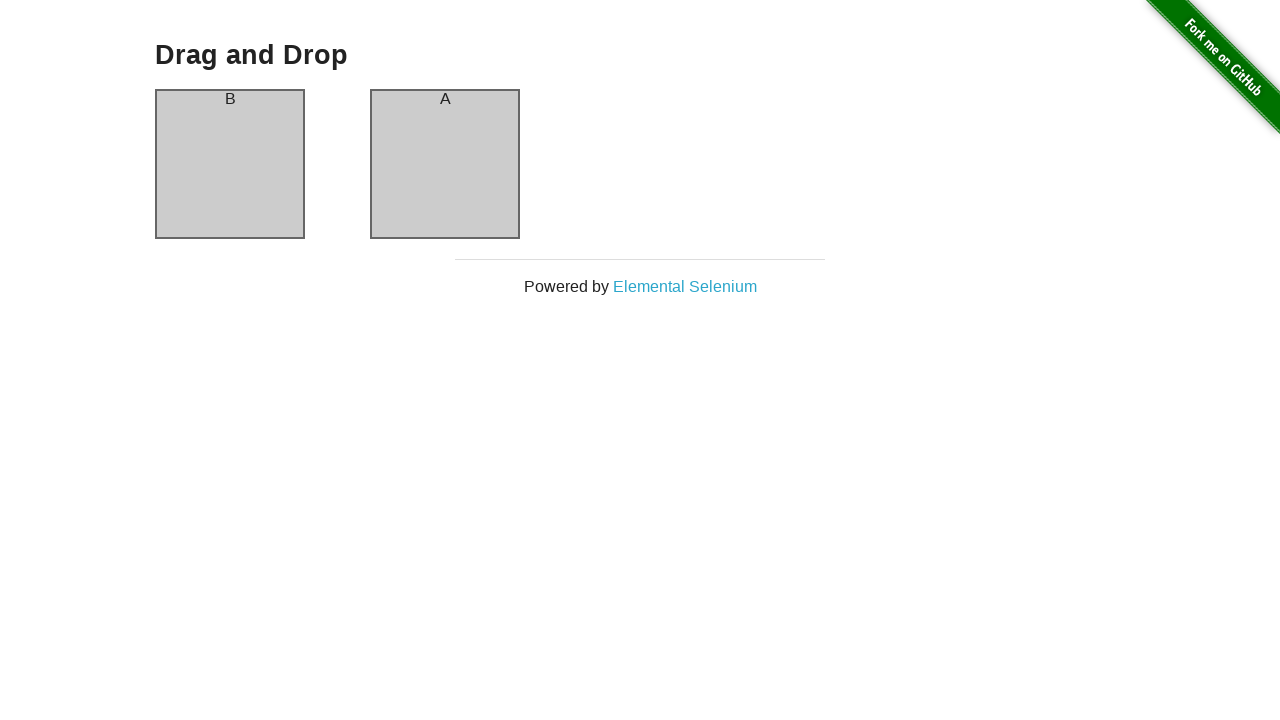